Tests dropdown selection by value and label, then navigates to hover page to test mouse hover interactions revealing hidden elements, and clicks on a revealed link

Starting URL: https://the-internet.herokuapp.com/dropdown

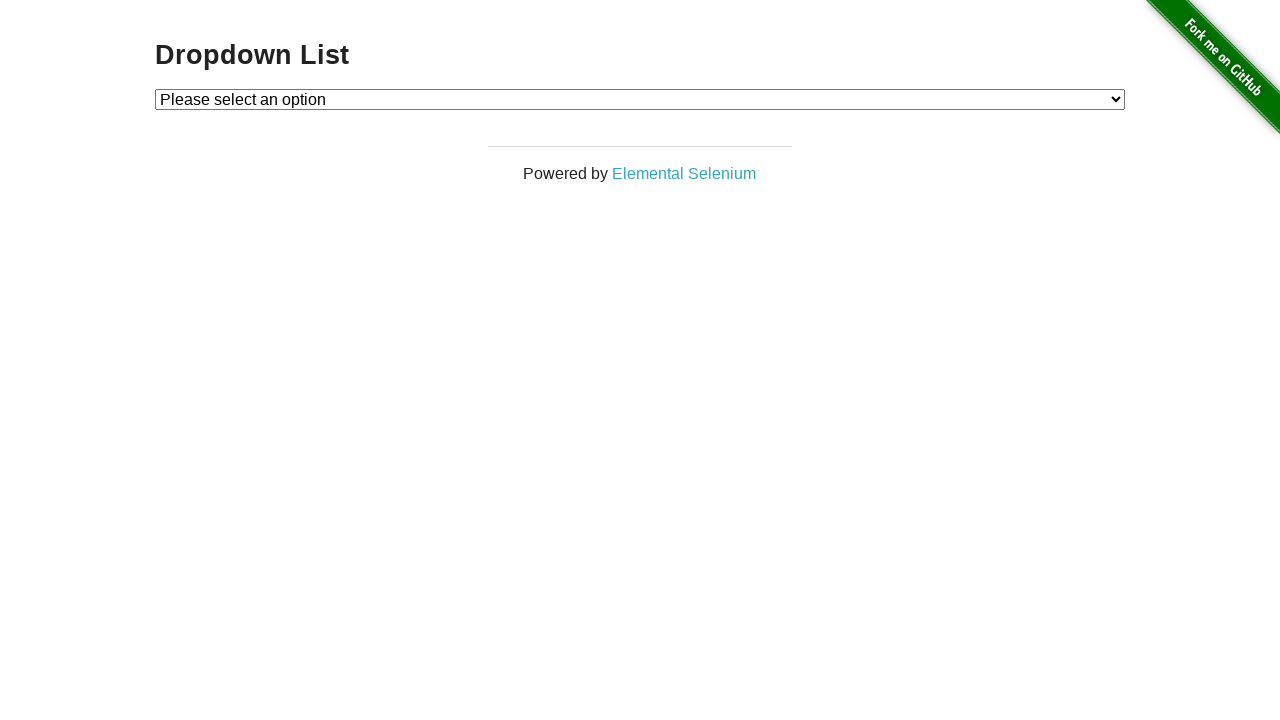

Selected dropdown option by value '1' on select#dropdown
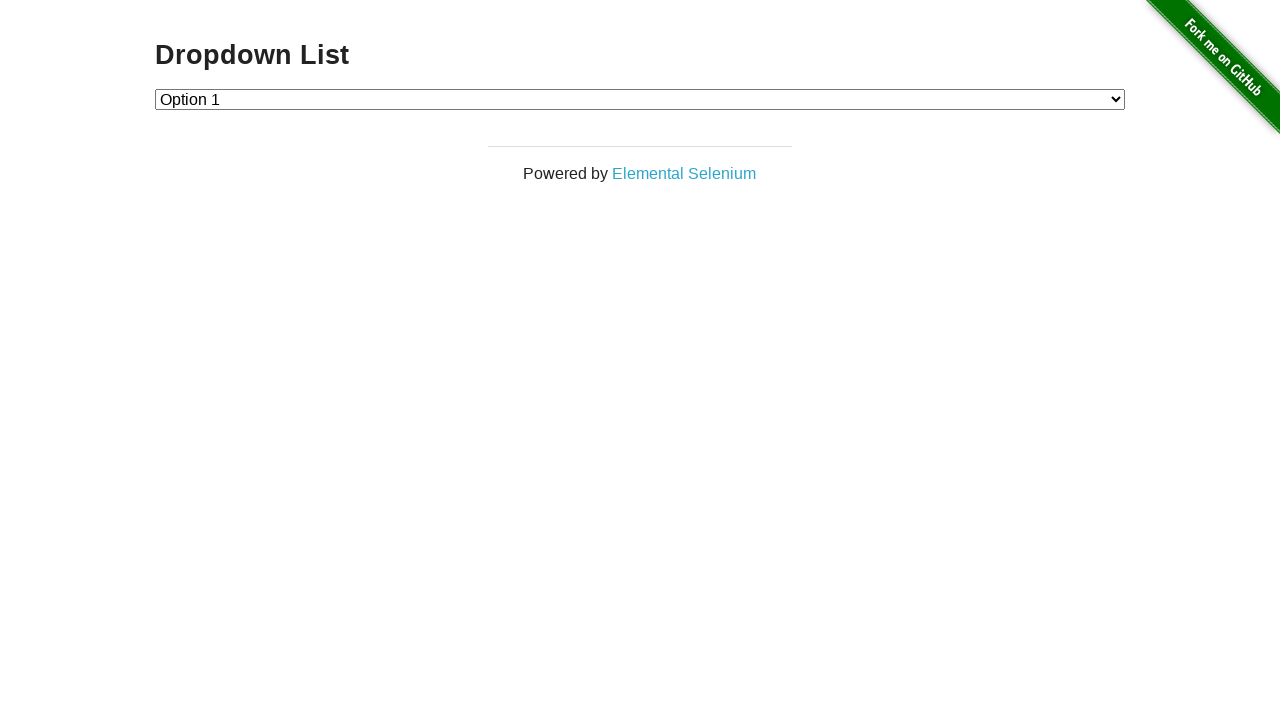

Verified dropdown value is '1'
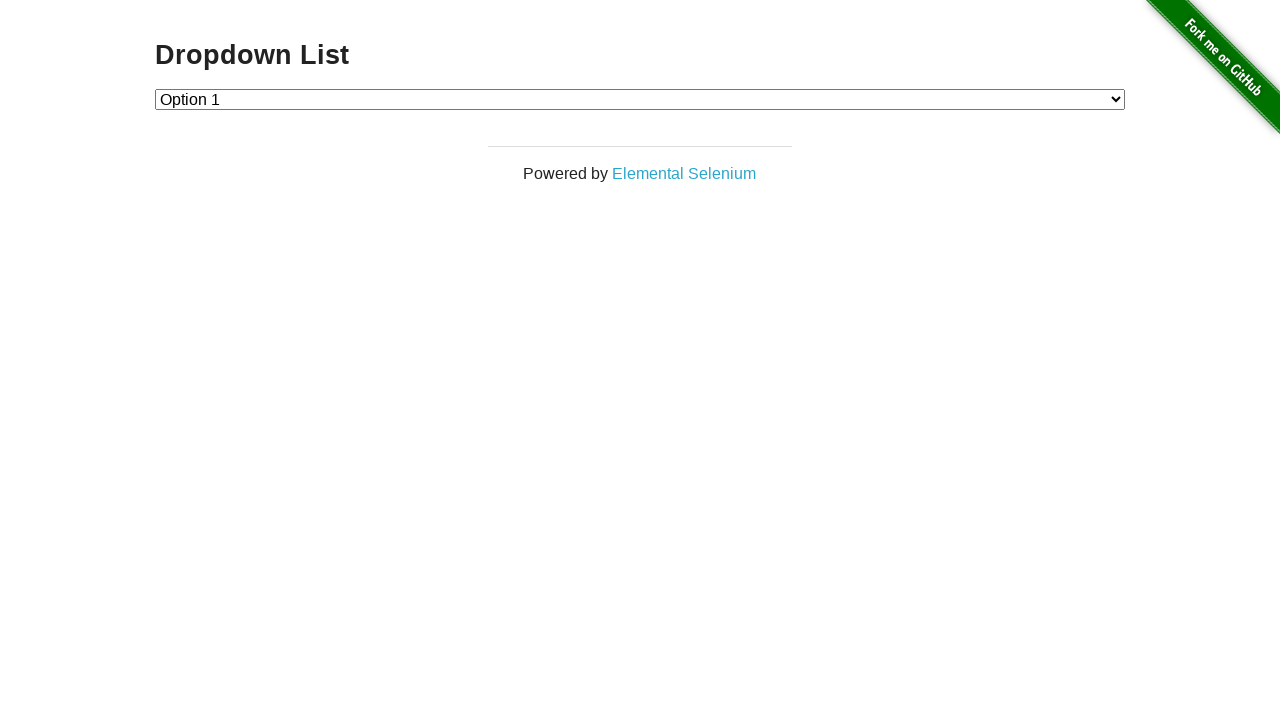

Selected dropdown option by label 'Option 2' on select#dropdown
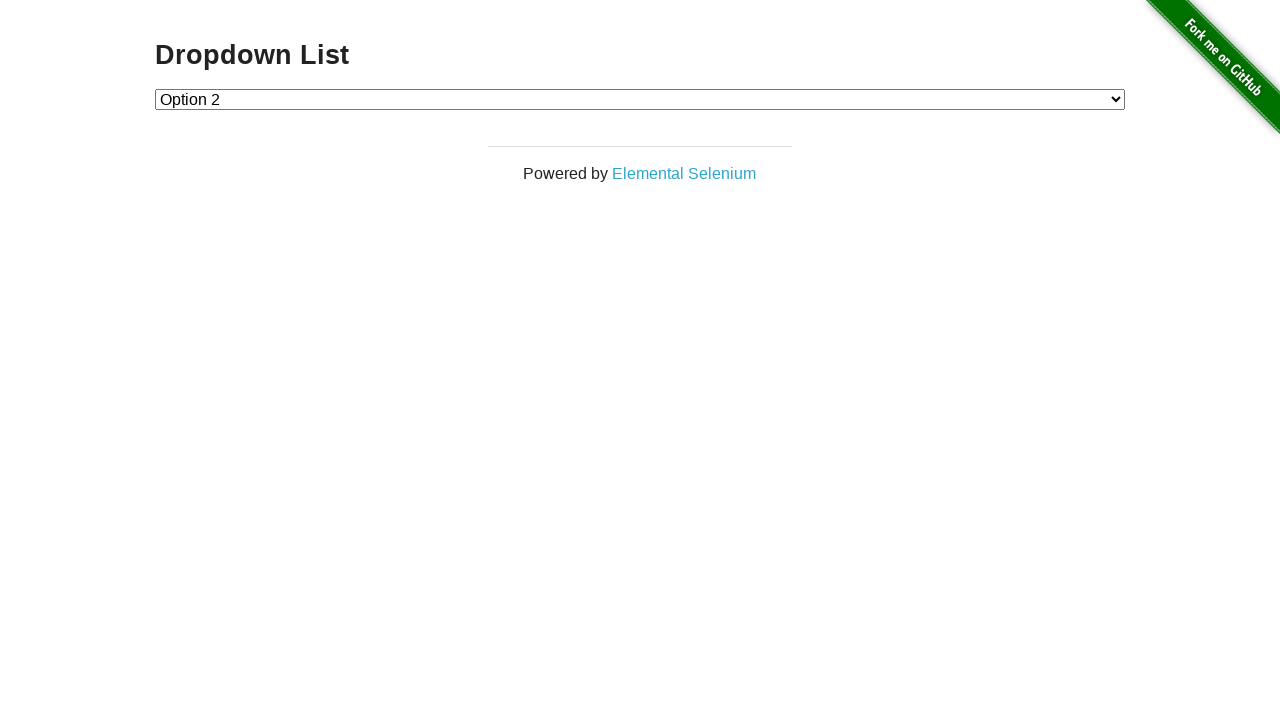

Verified dropdown value is '2'
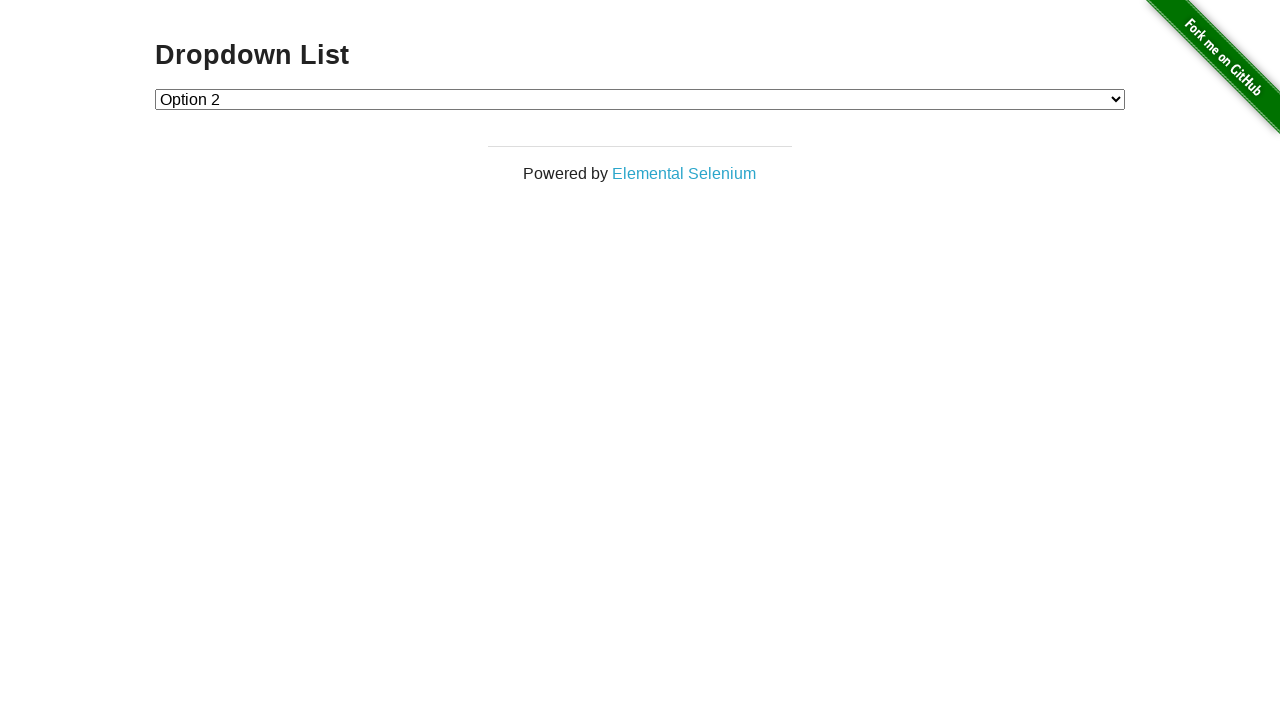

Navigated to hovers page
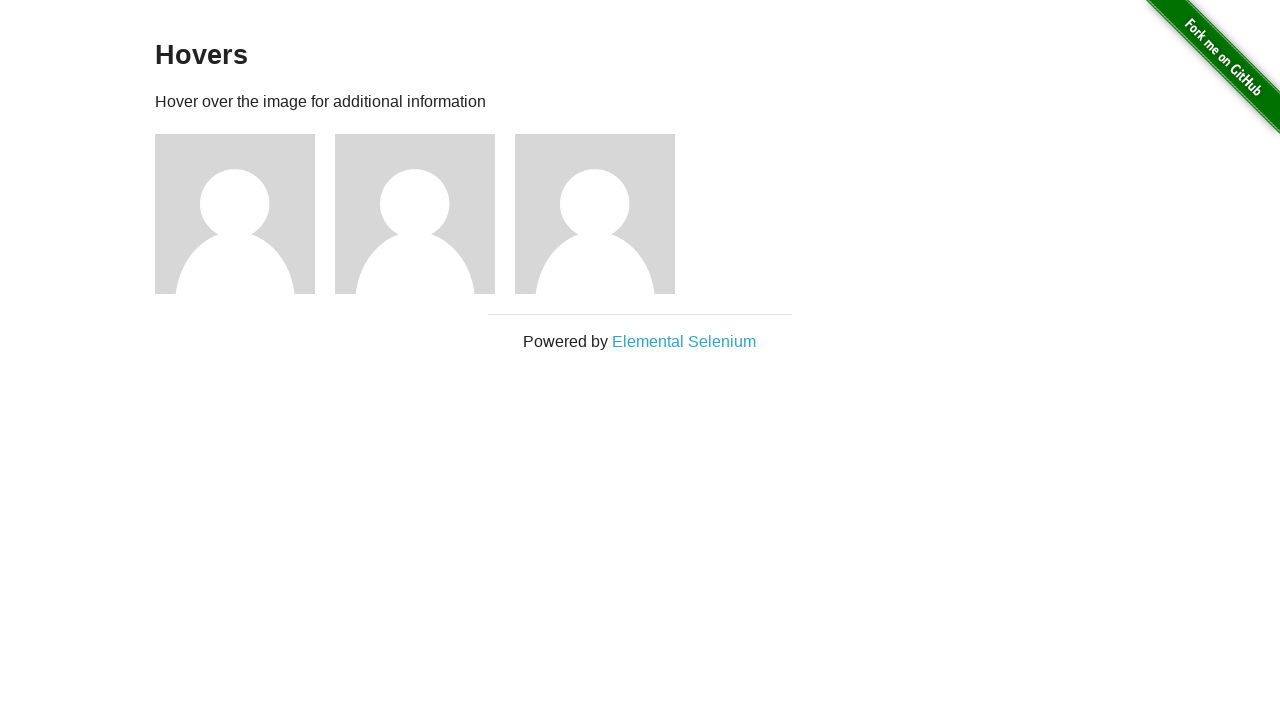

Located three image figure elements
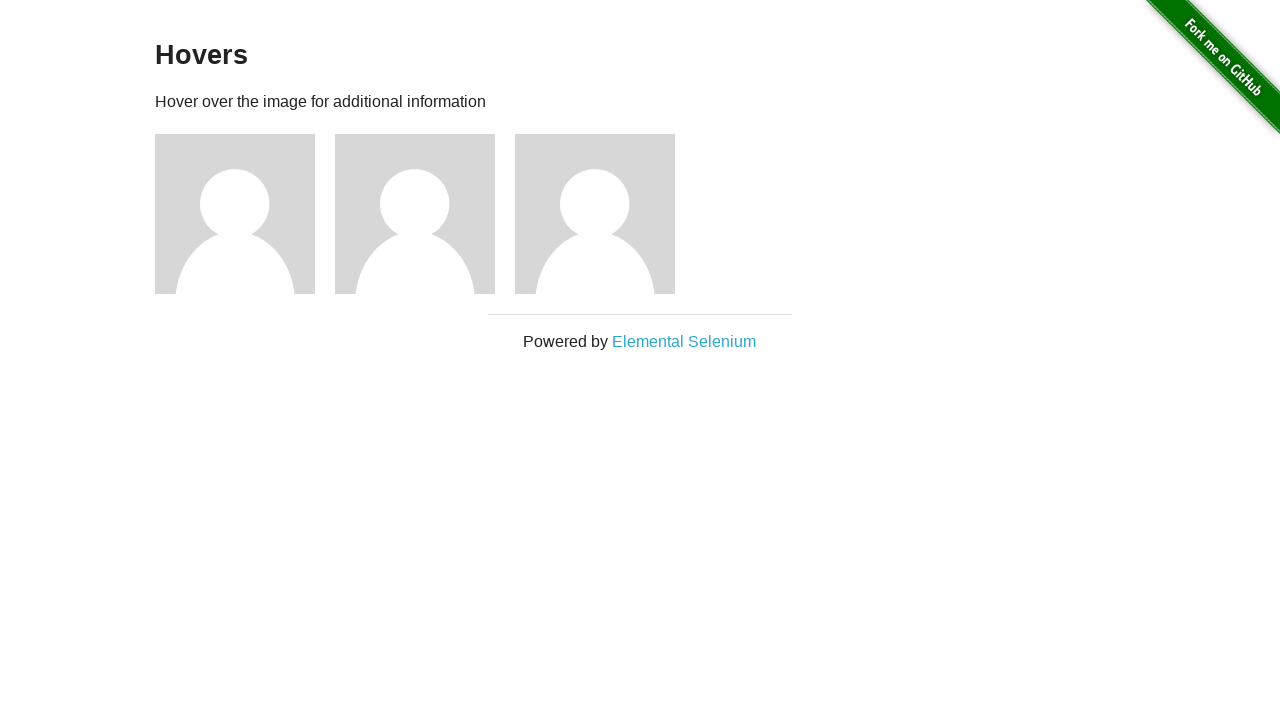

Located figcaption elements for all three images
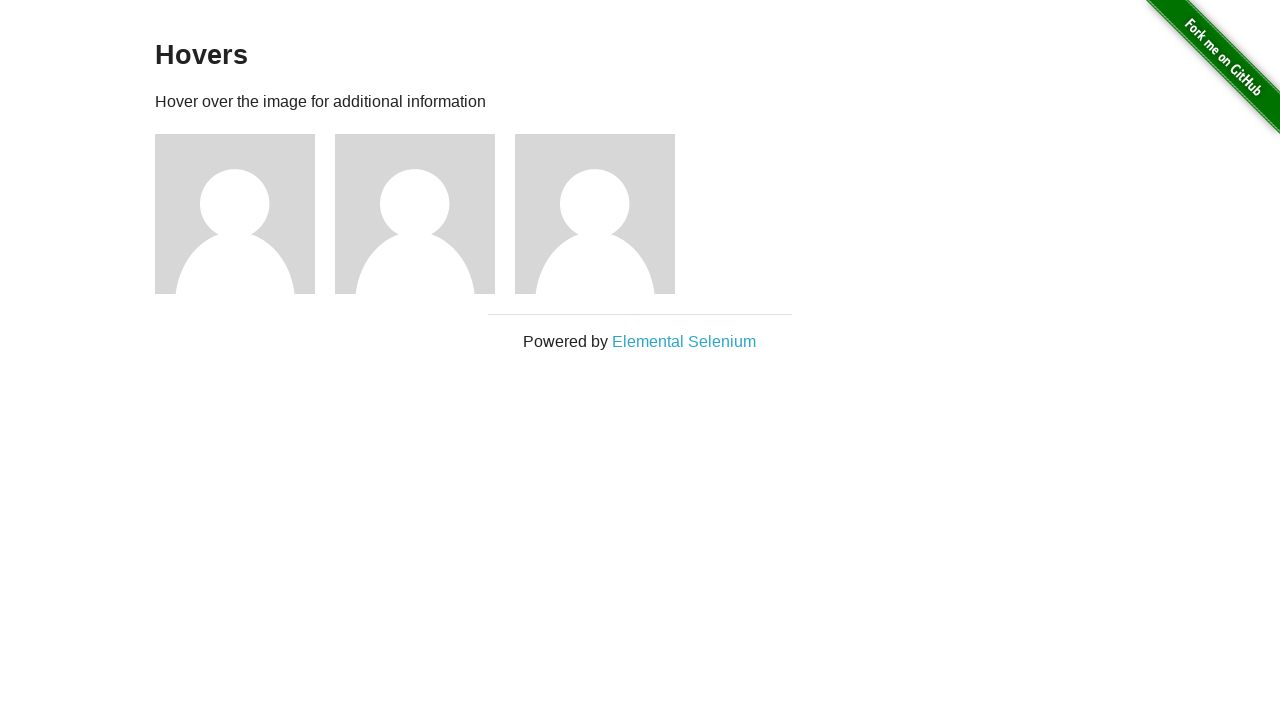

Hovered over first image at (245, 214) on div.figure >> nth=0
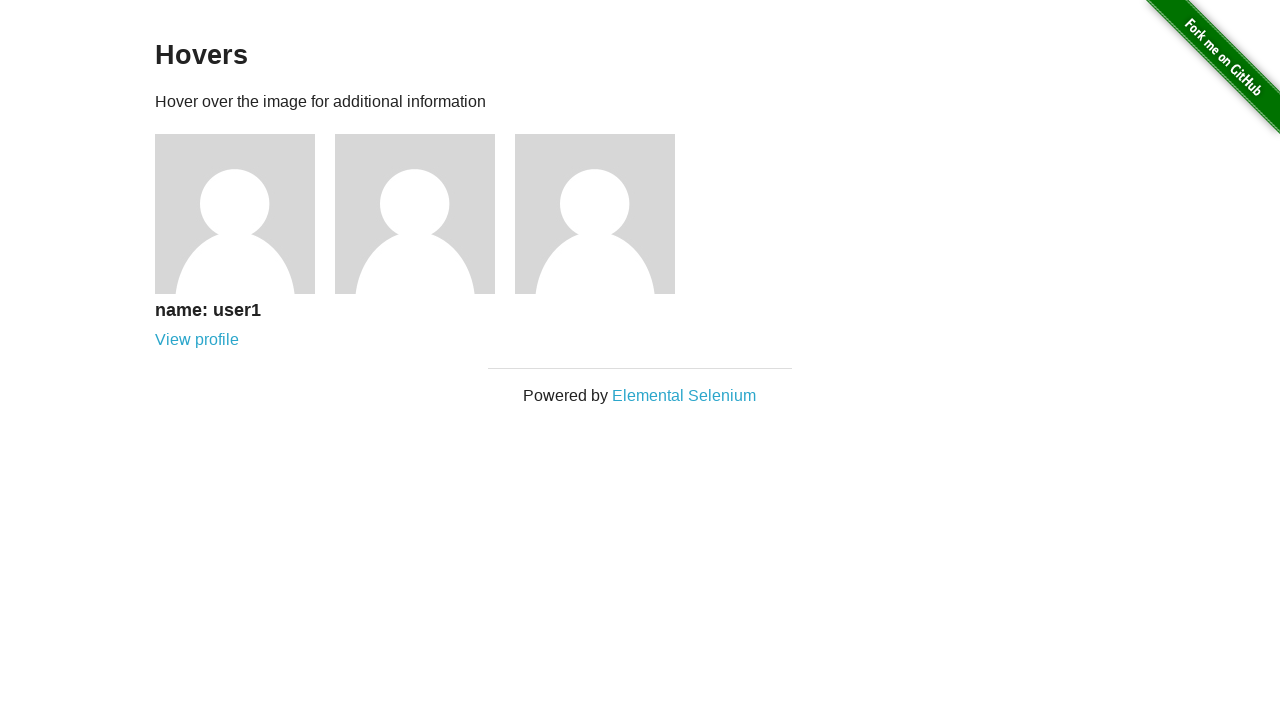

Verified first image info is visible
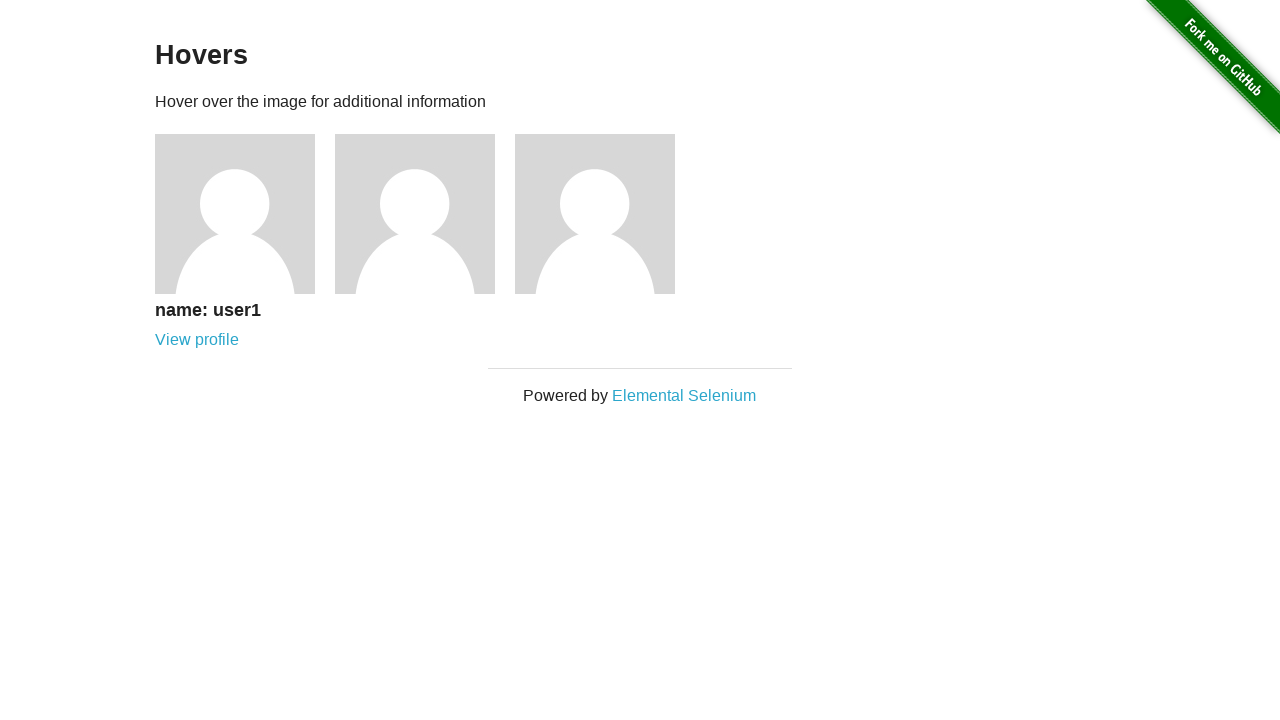

Verified second image info is hidden
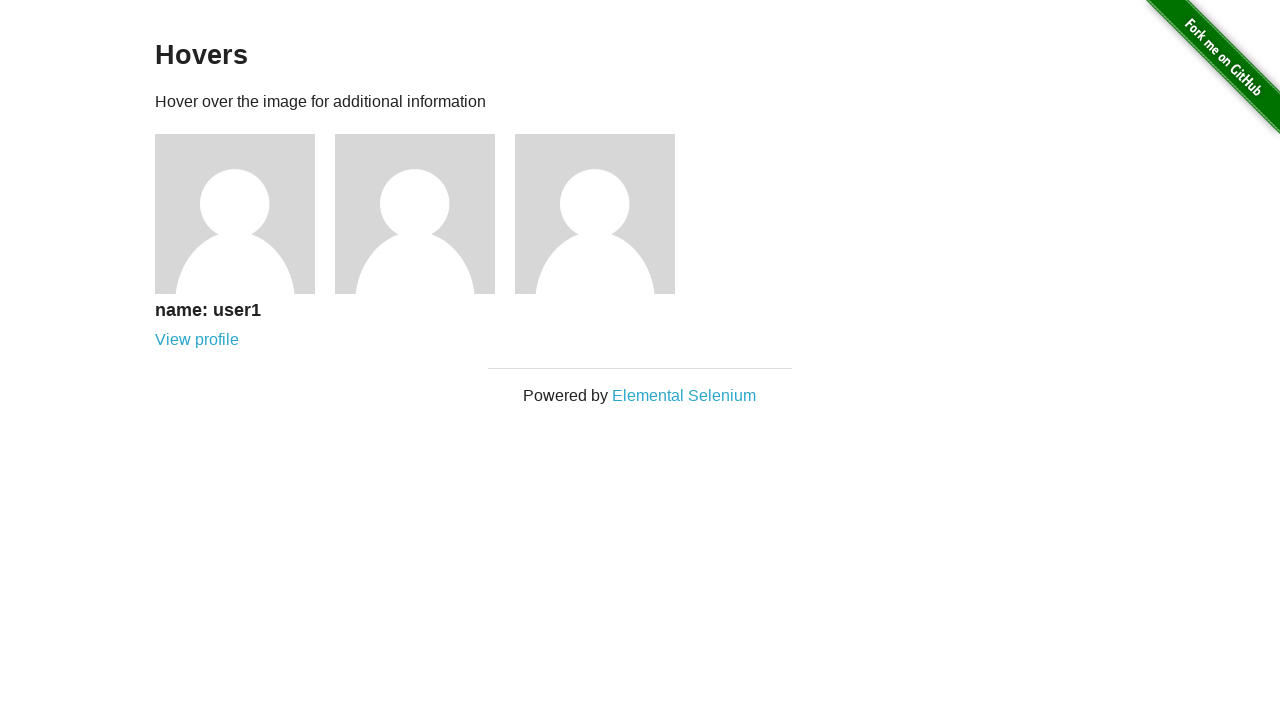

Verified third image info is hidden
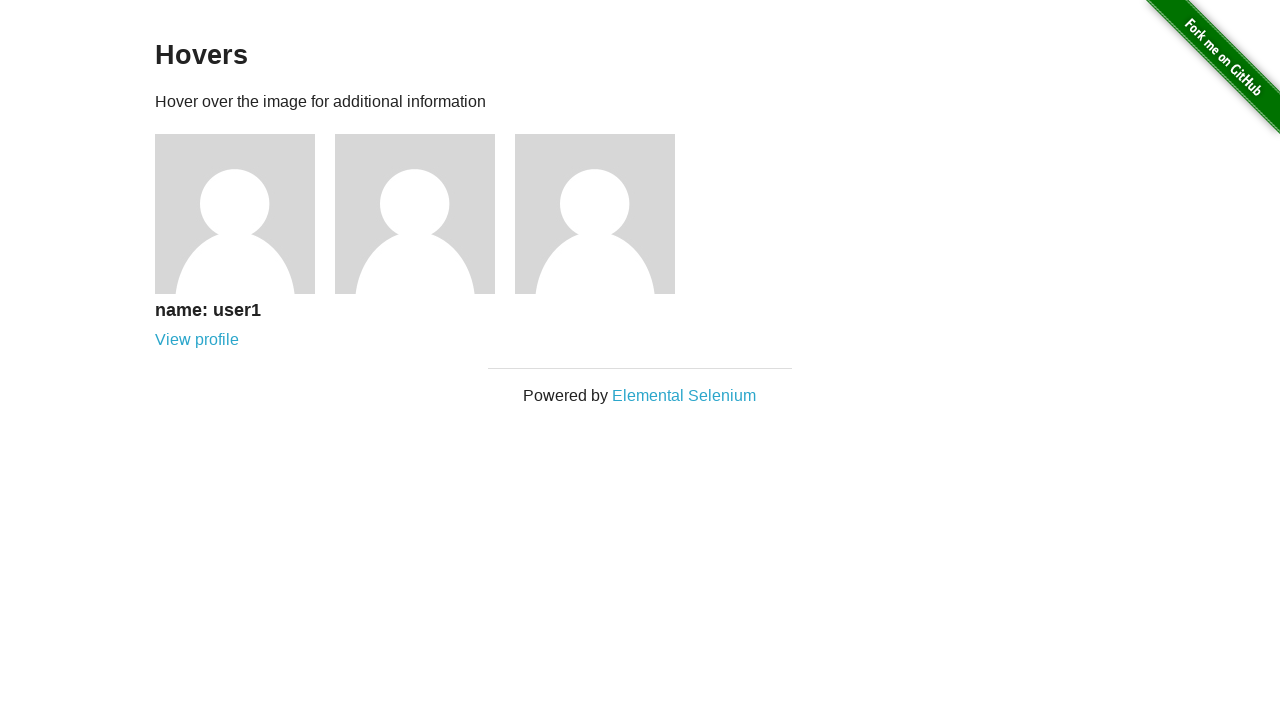

Hovered over second image at (425, 214) on div.figure >> nth=1
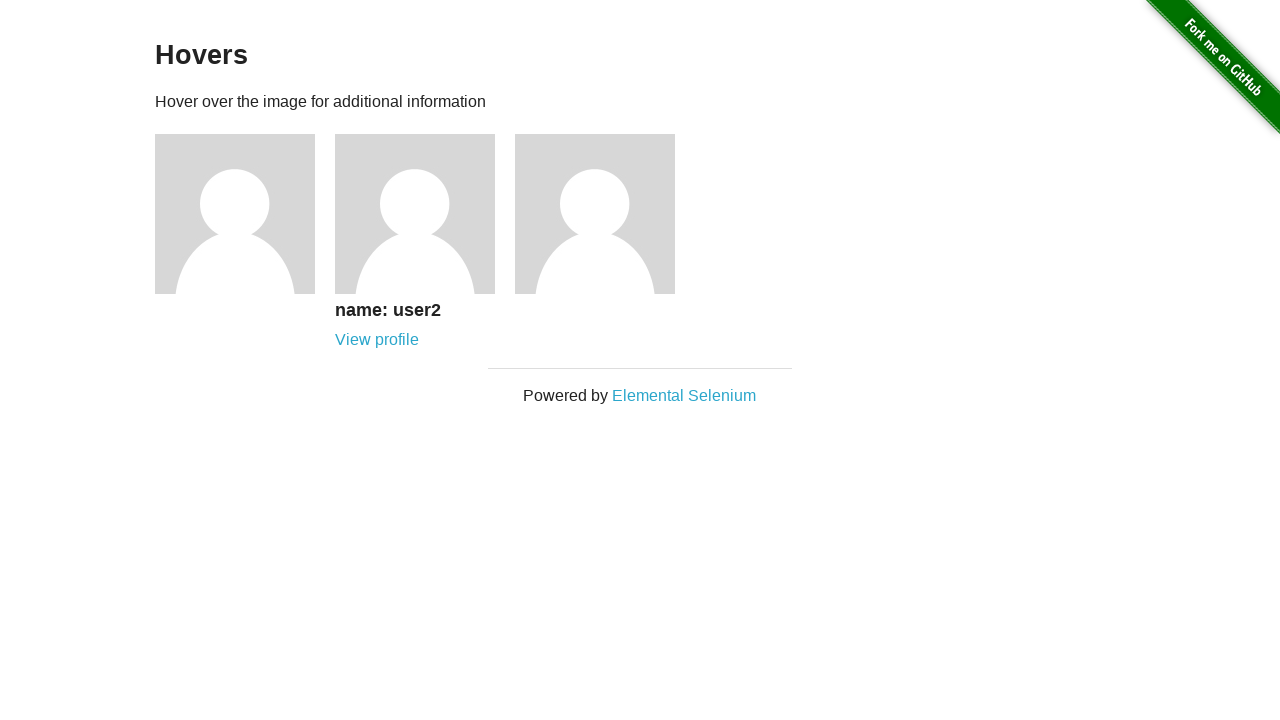

Verified first image info is hidden
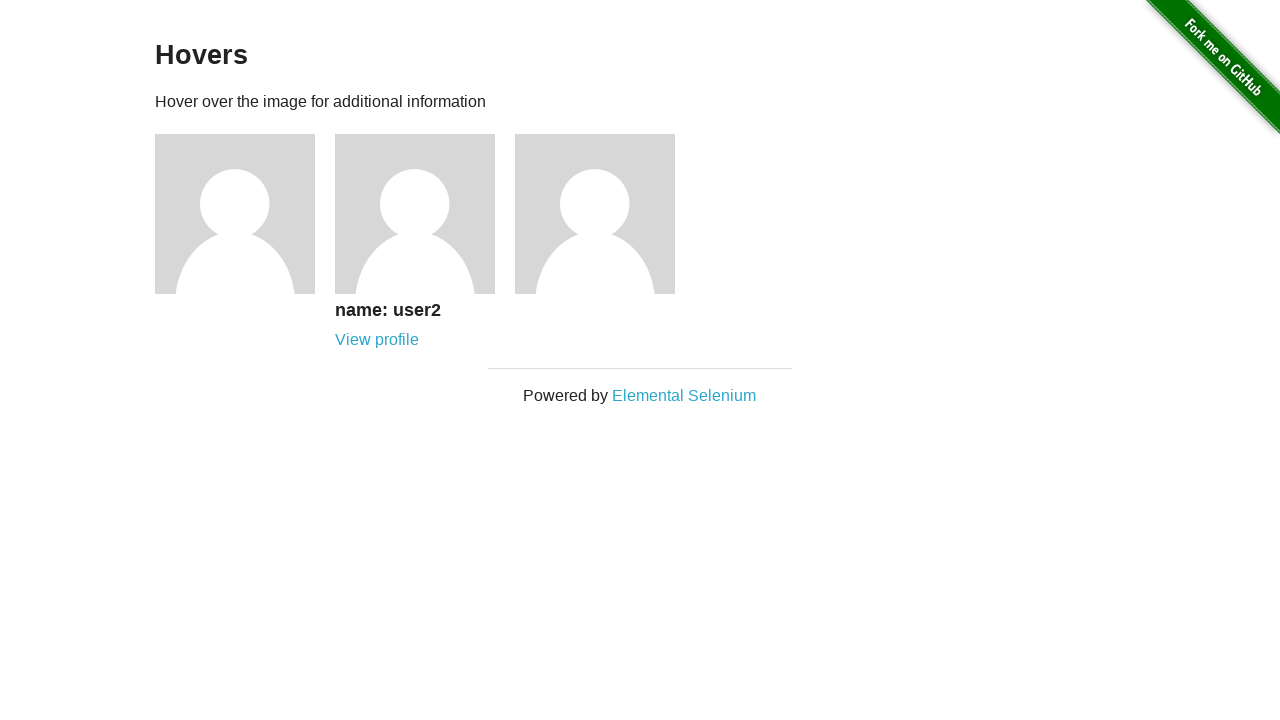

Verified second image info is visible
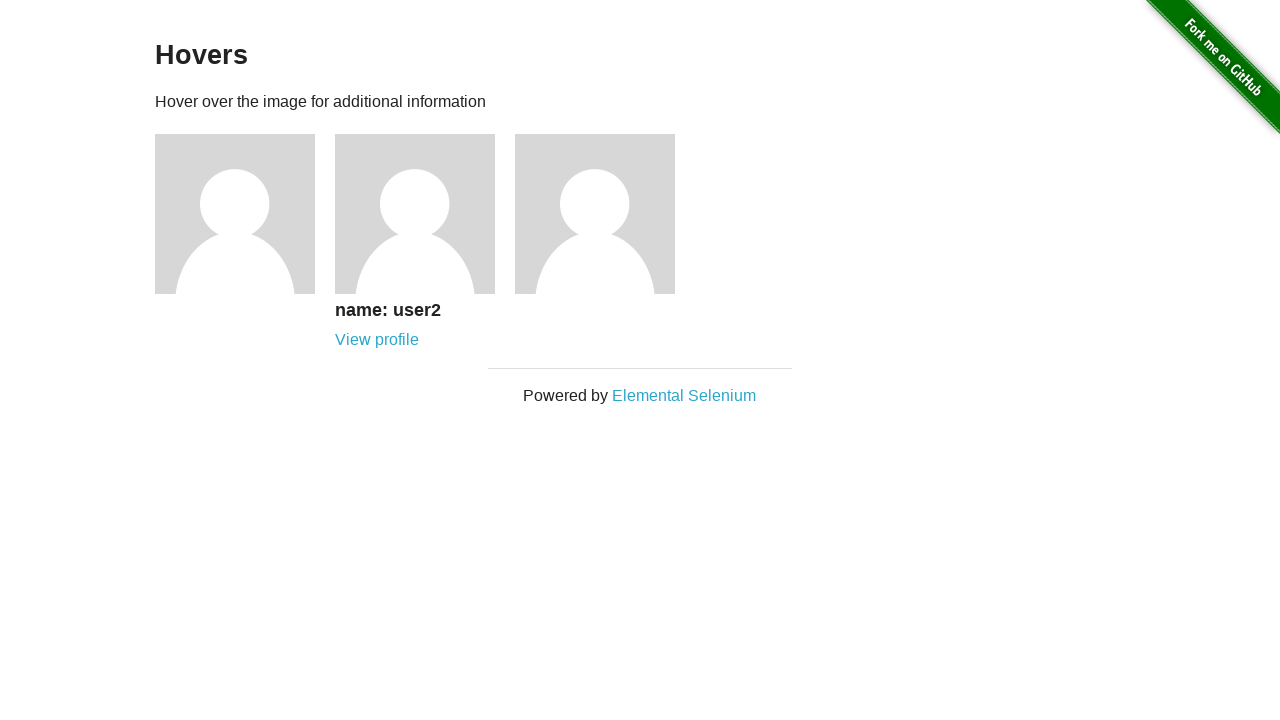

Verified third image info is hidden
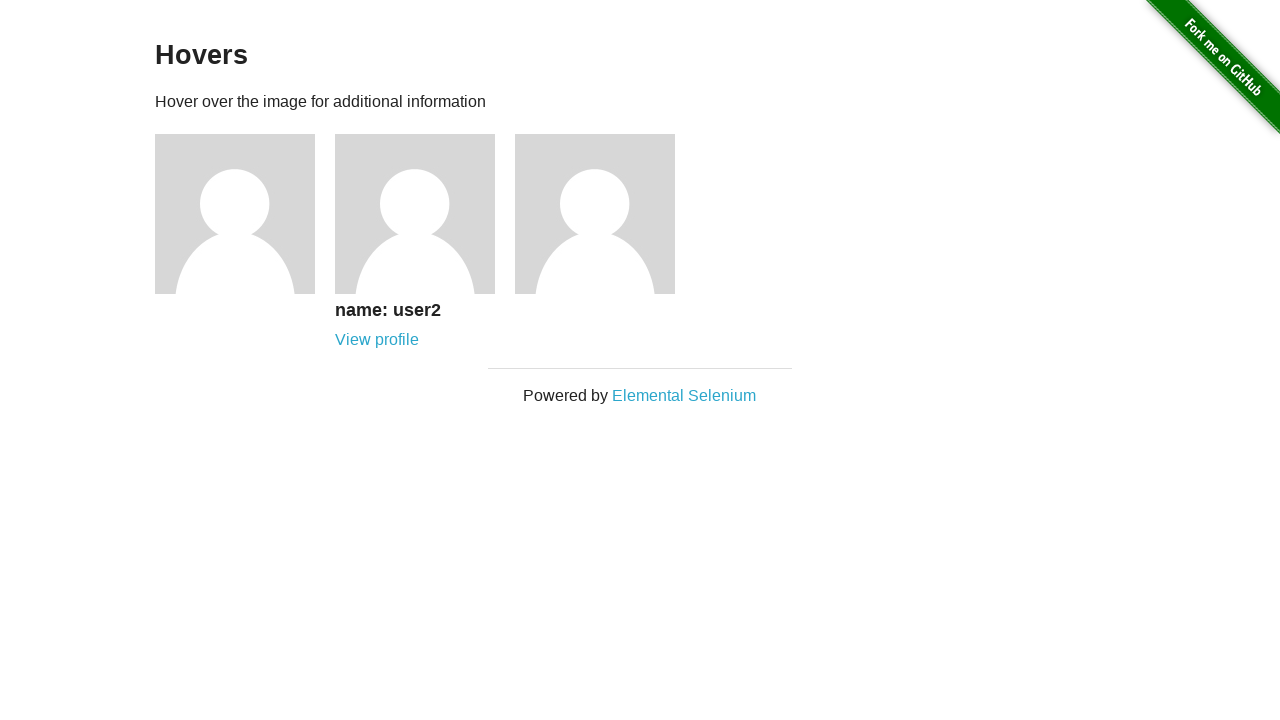

Hovered over third image at (605, 214) on div.figure >> nth=2
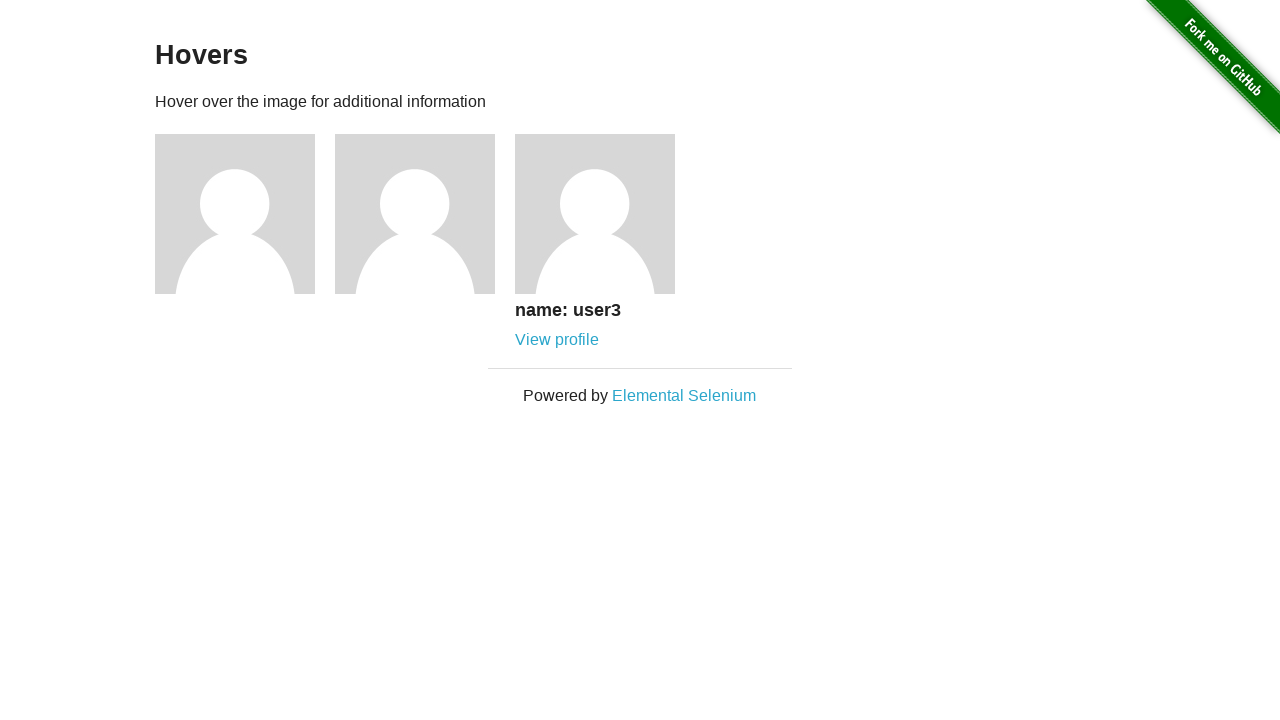

Verified first image info is hidden
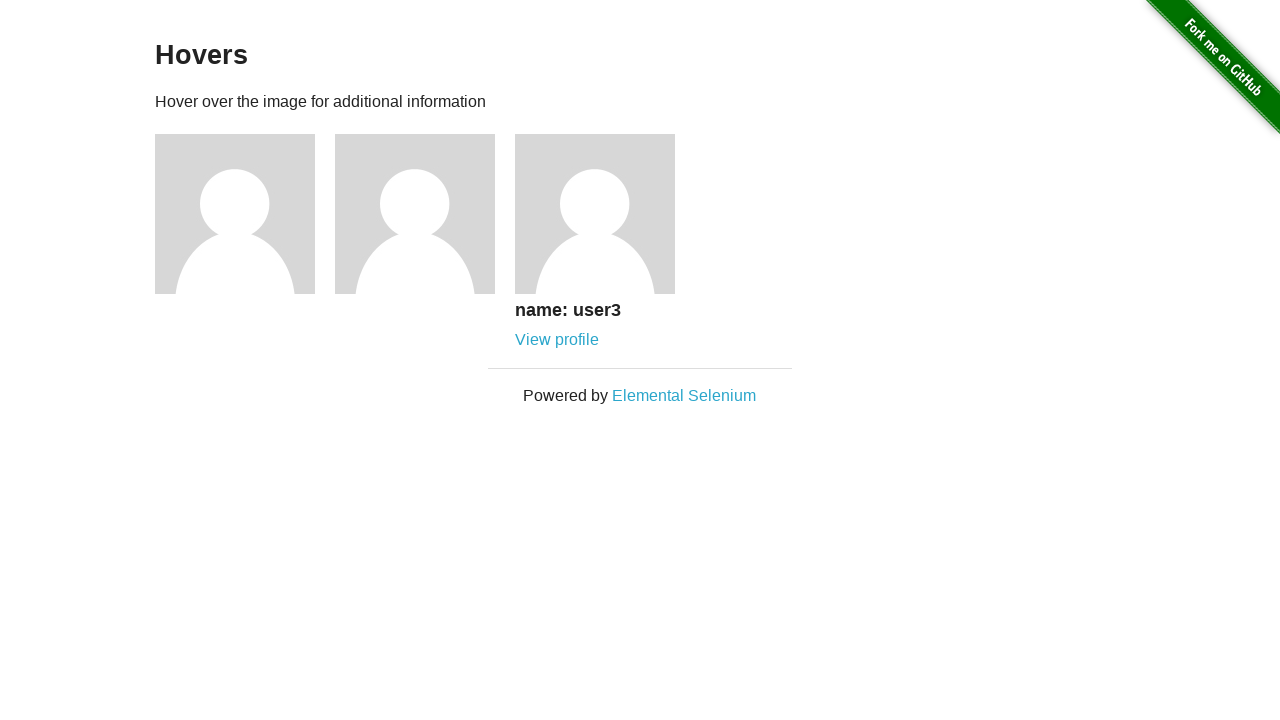

Verified second image info is hidden
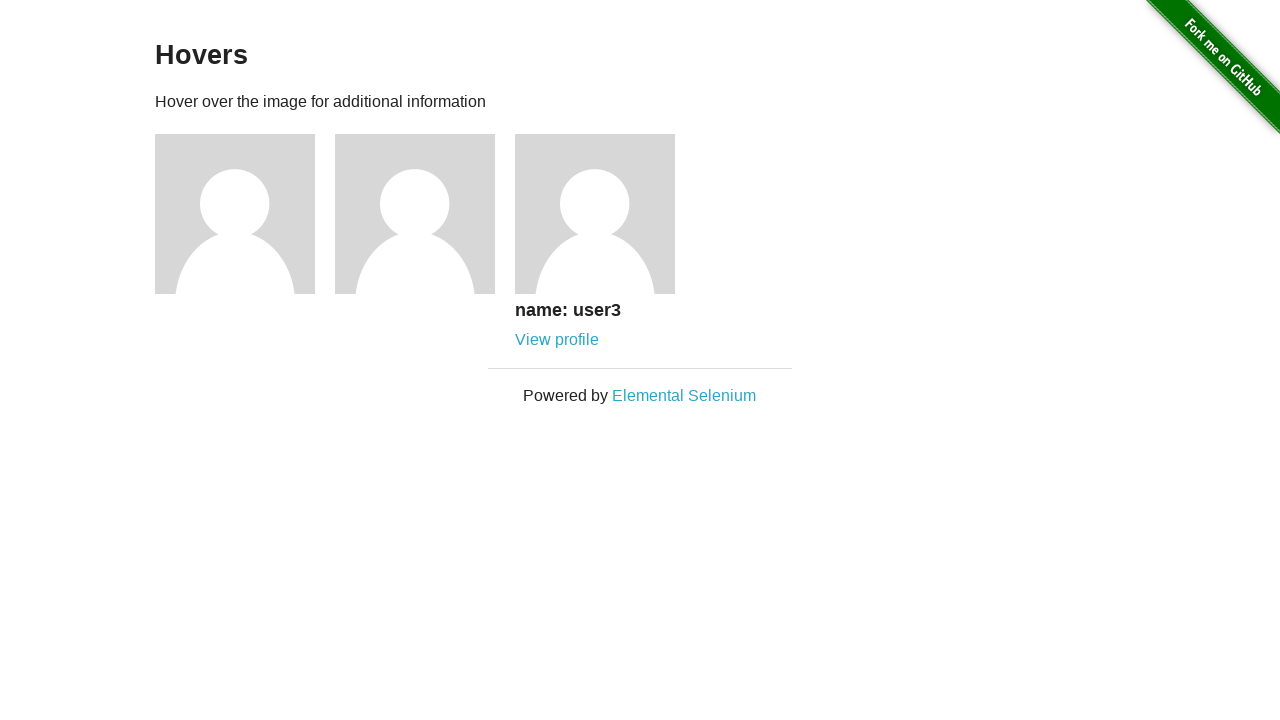

Verified third image info is visible
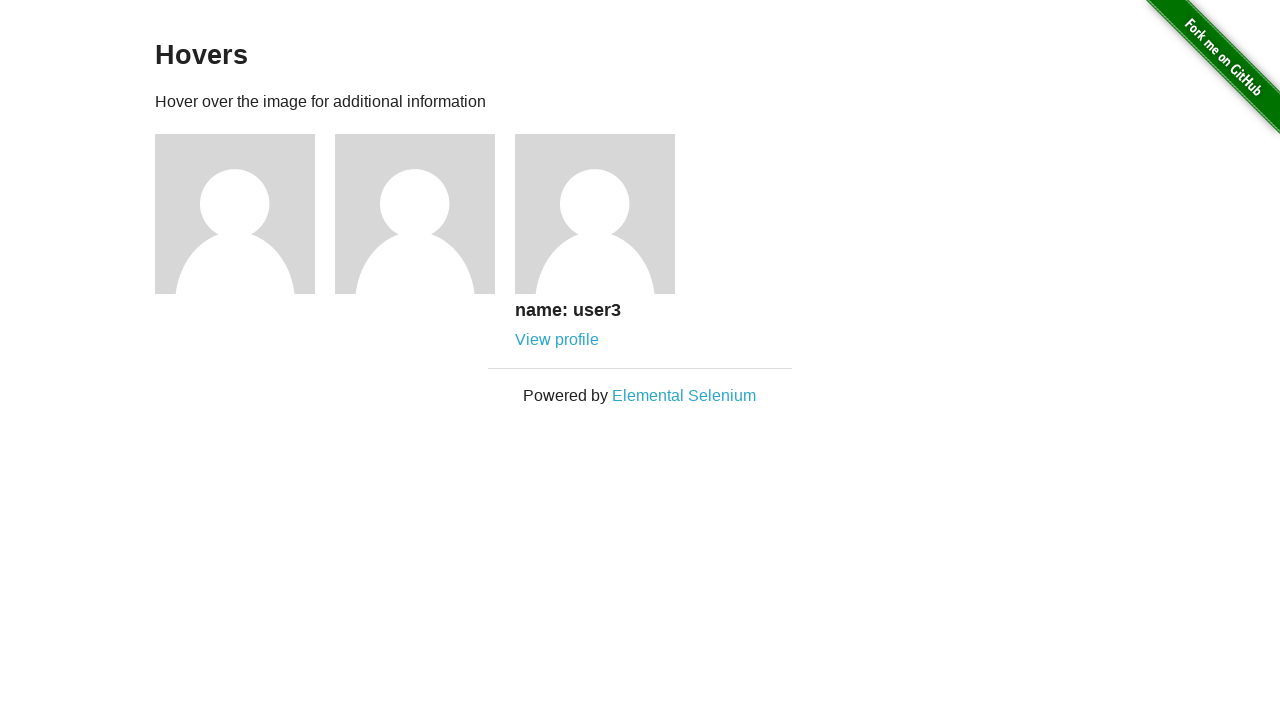

Clicked on the link revealed in third image info at (557, 340) on div.figure >> nth=2 >> .figcaption >> internal:role=link
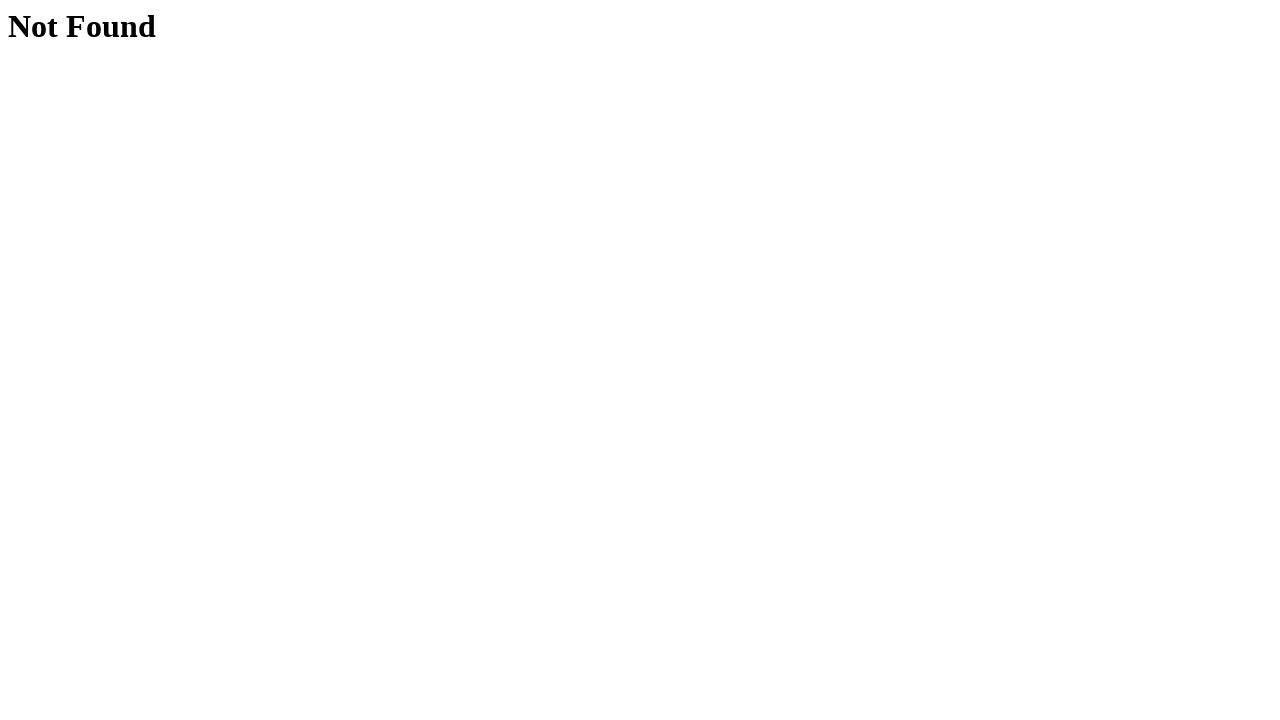

Verified navigation to user 3 page
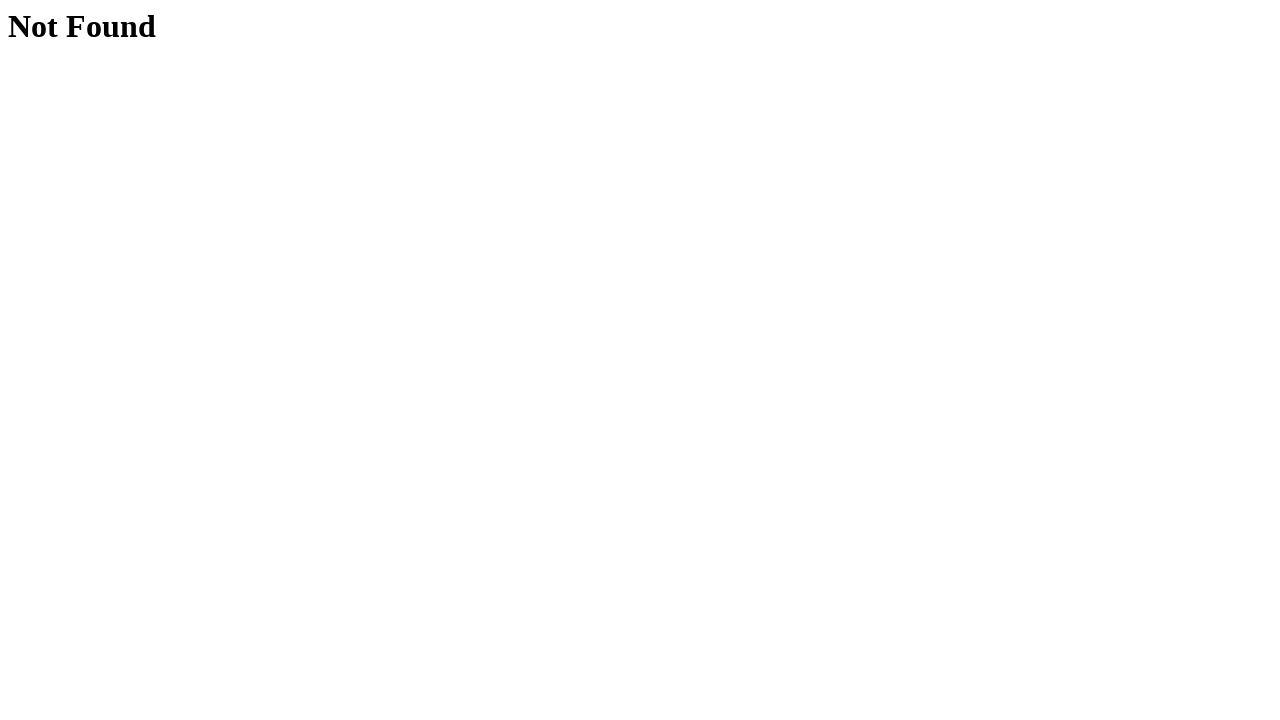

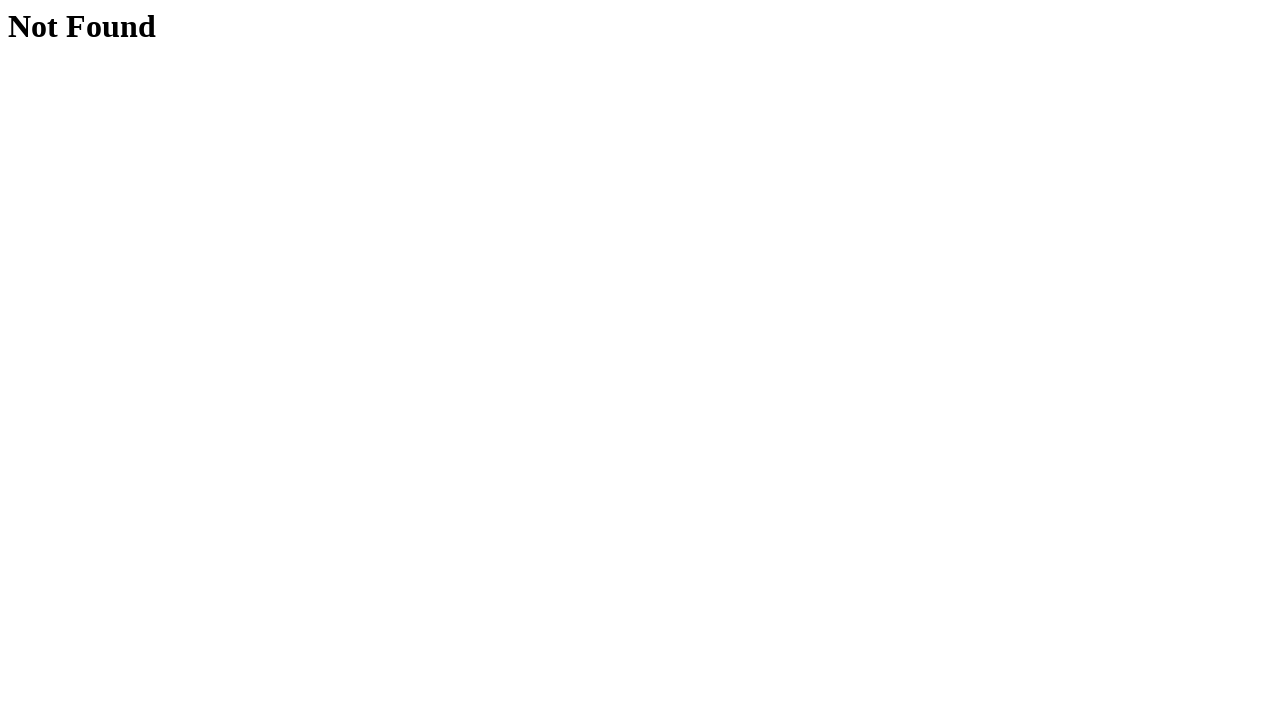